Tests calendar date picker by navigating through year, month and day selections using the calendar UI

Starting URL: https://rahulshettyacademy.com/seleniumPractise/#/offers

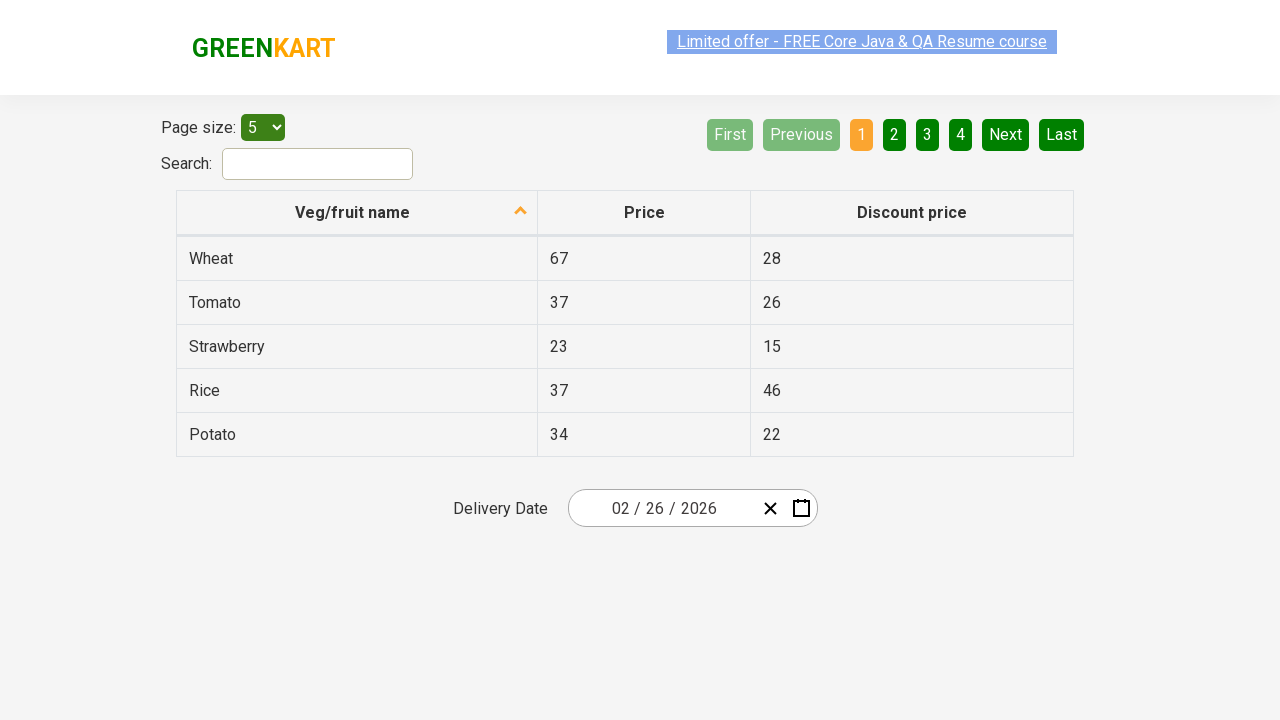

Clicked date picker to open calendar at (662, 508) on div.react-date-picker__inputGroup
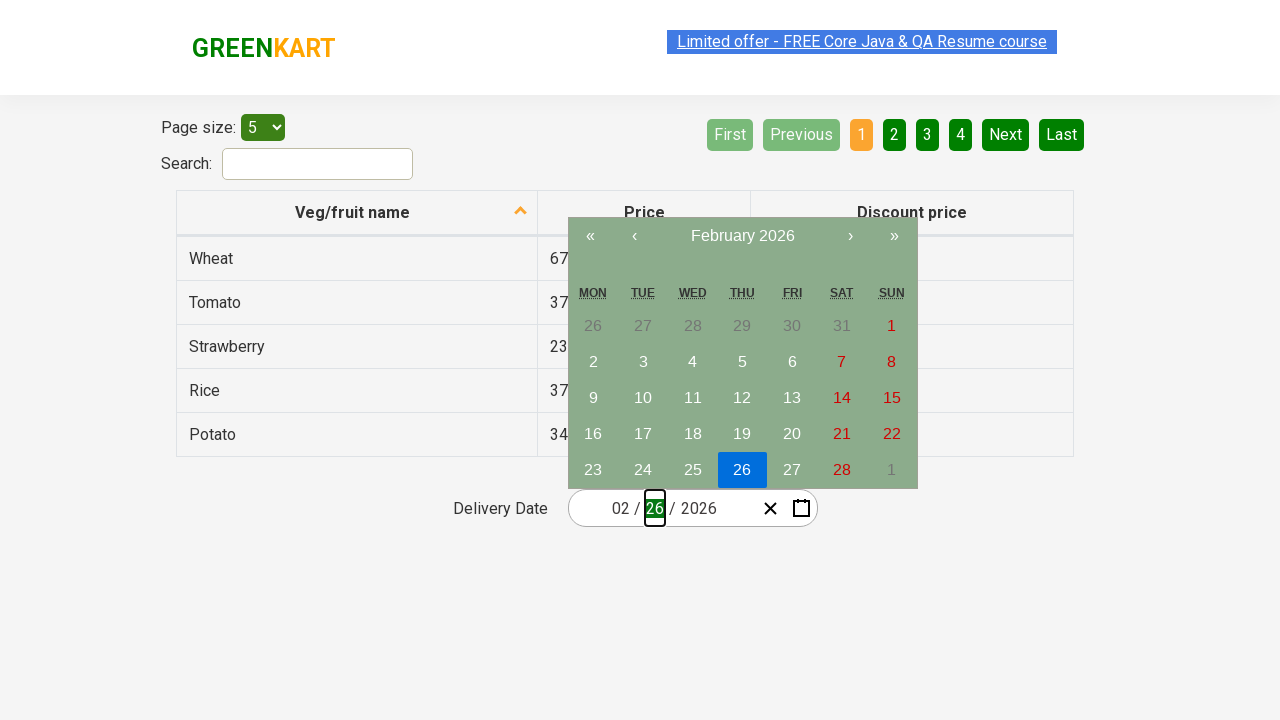

Clicked navigation label to navigate to month view at (742, 236) on button.react-calendar__navigation__label
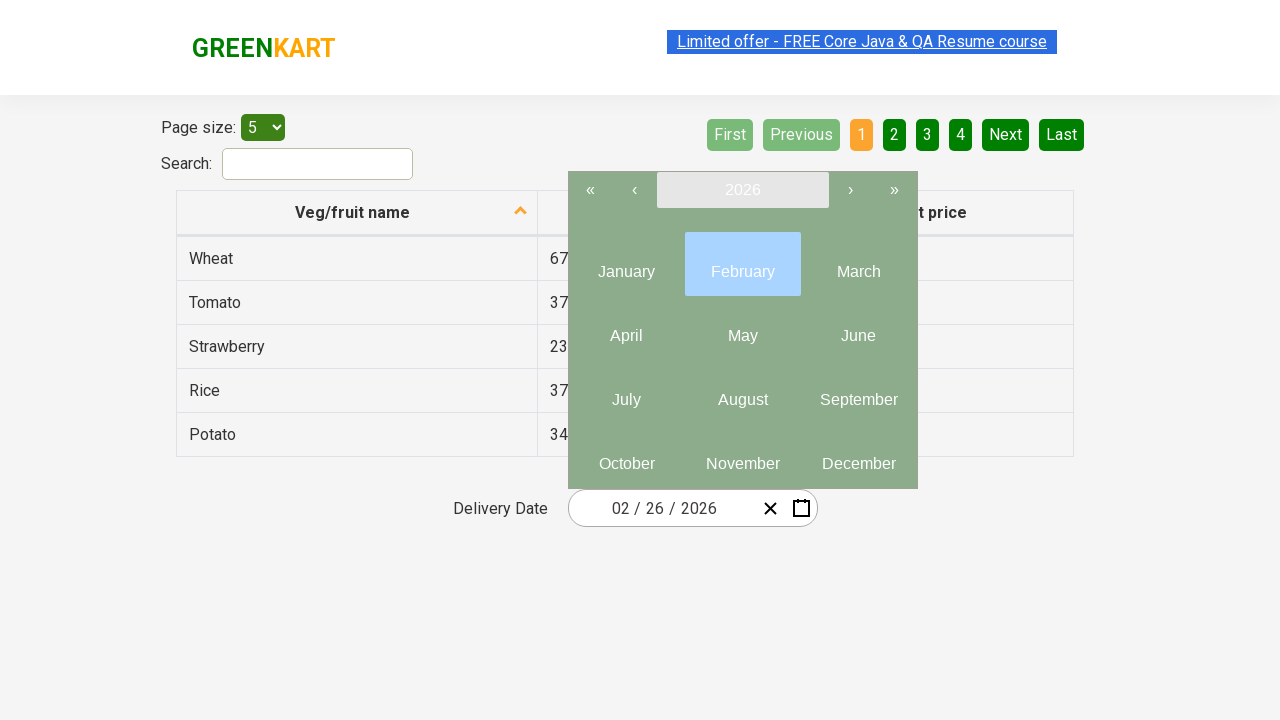

Clicked navigation label to navigate to year view at (742, 190) on button.react-calendar__navigation__label
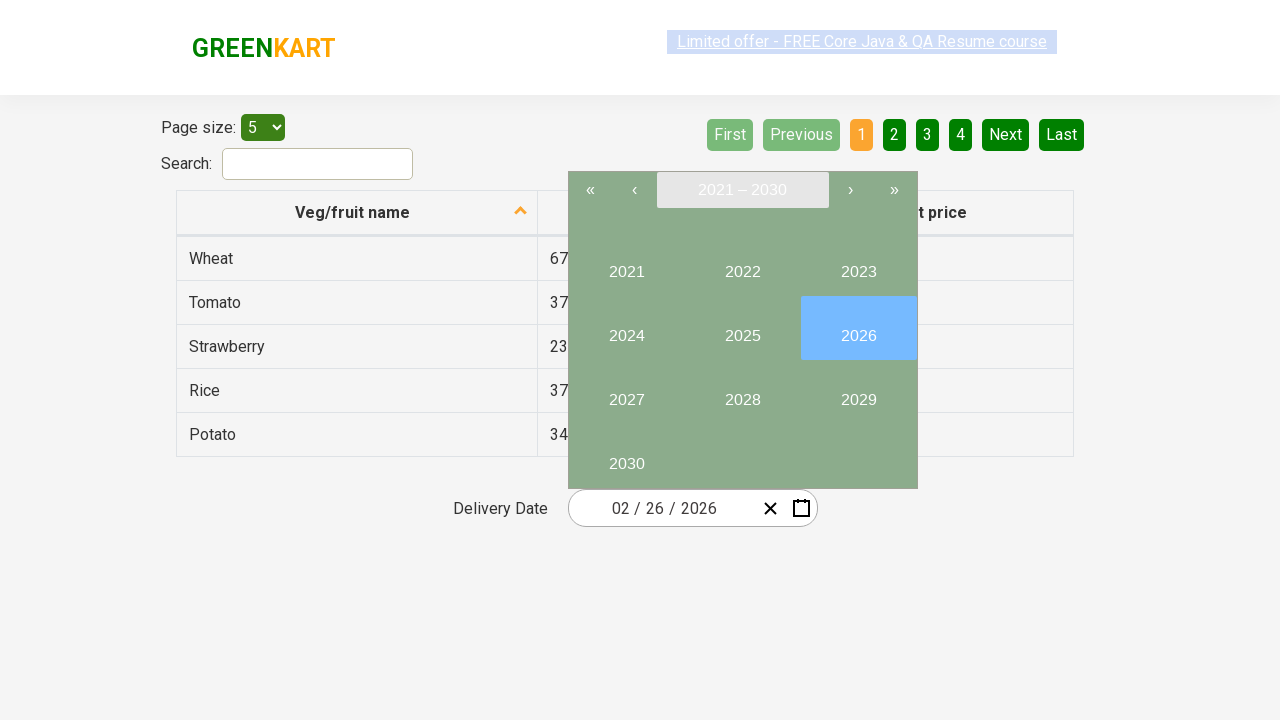

Selected year 2027 at (626, 392) on internal:text="2027"i
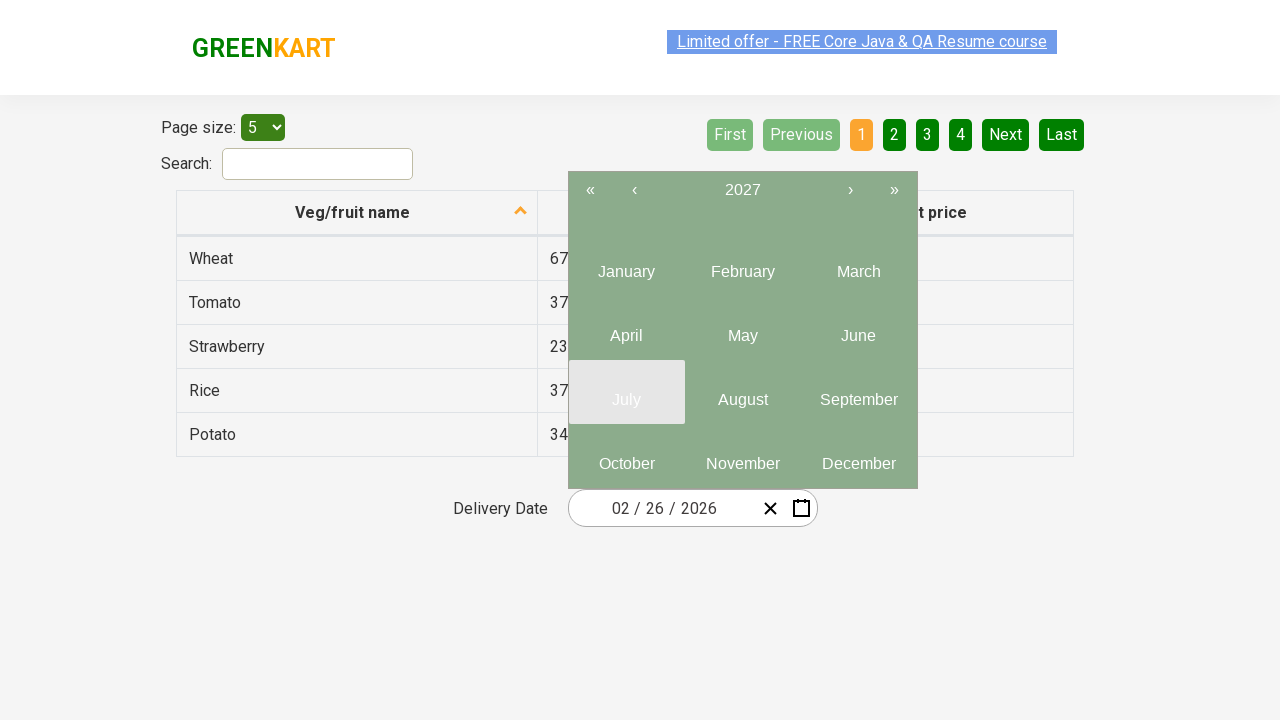

Selected April as the target month at (626, 328) on button.react-calendar__tile.react-calendar__year-view__months__month >> nth=3
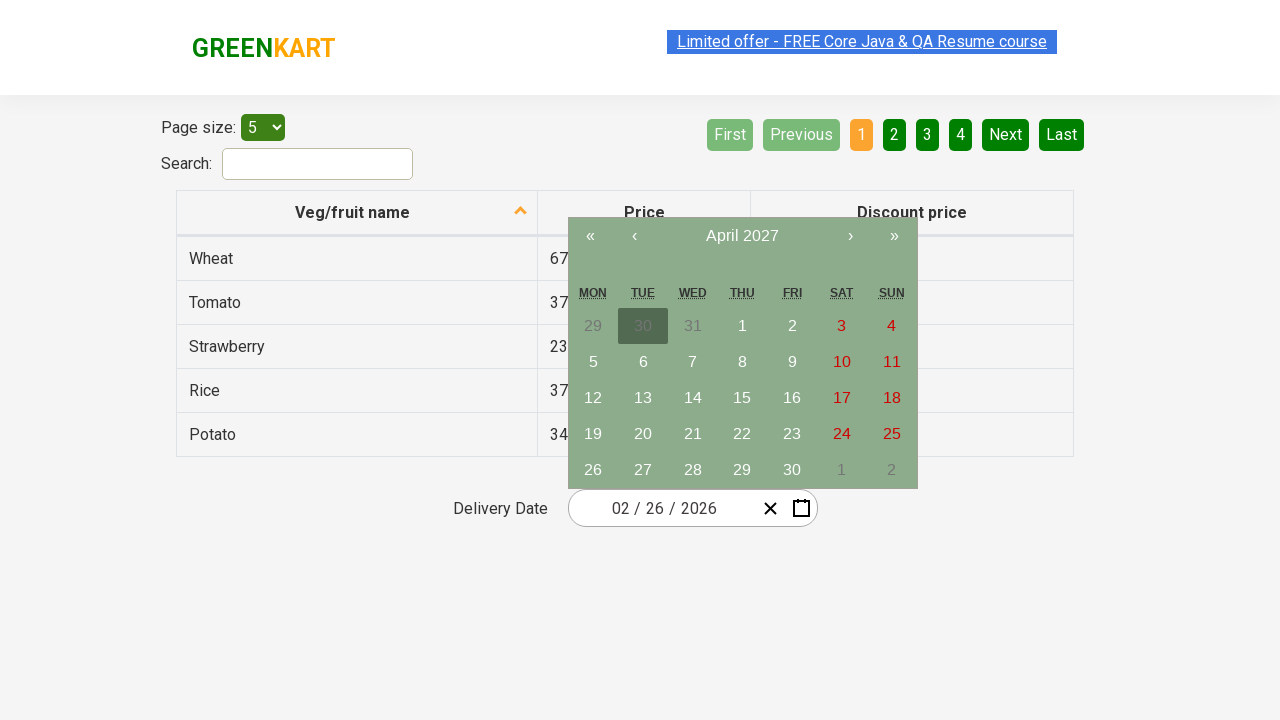

Selected day 29 to complete calendar date selection at (593, 470) on button.react-calendar__tile.react-calendar__month-view__days__day >> nth=28
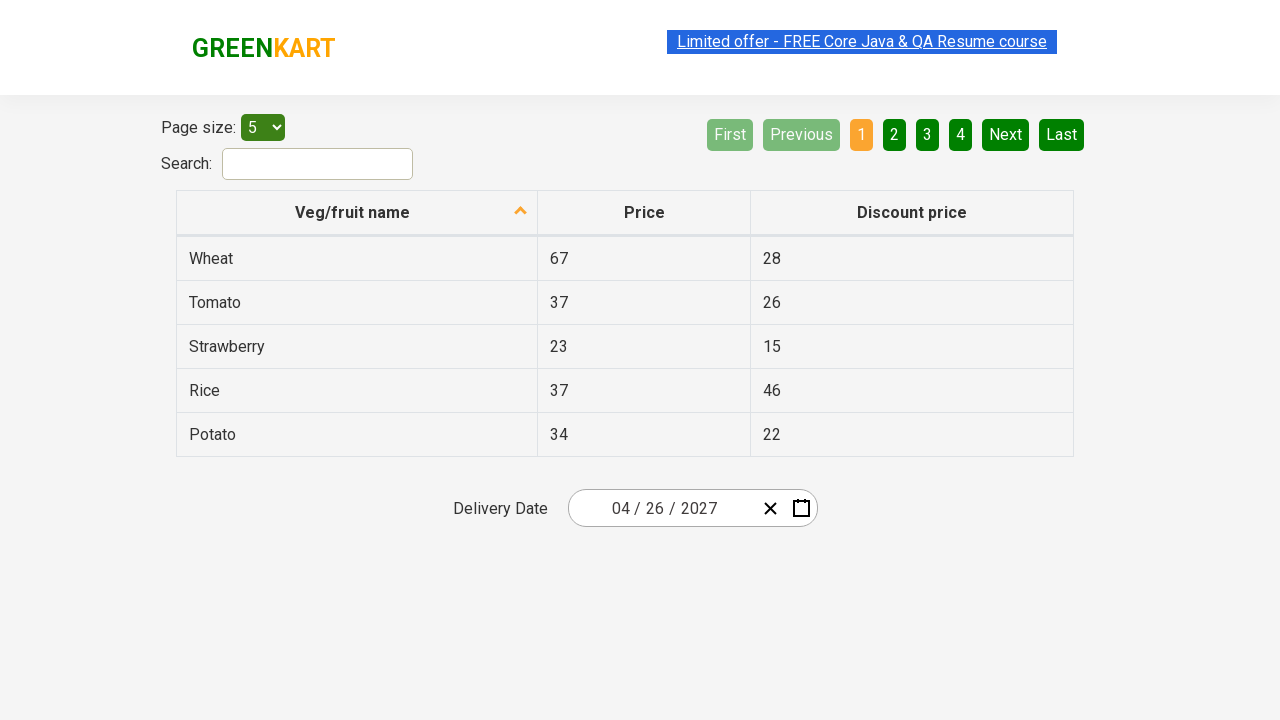

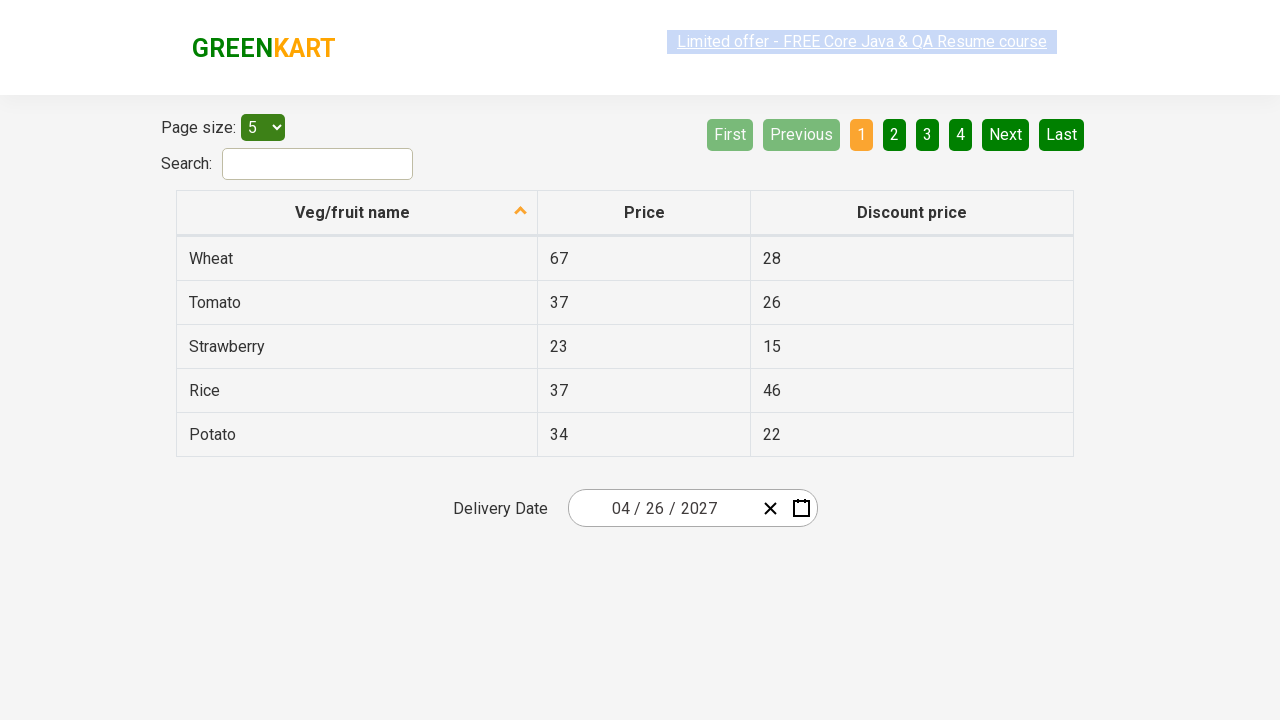